Tests that pressing Escape cancels edits to a todo item

Starting URL: https://demo.playwright.dev/todomvc

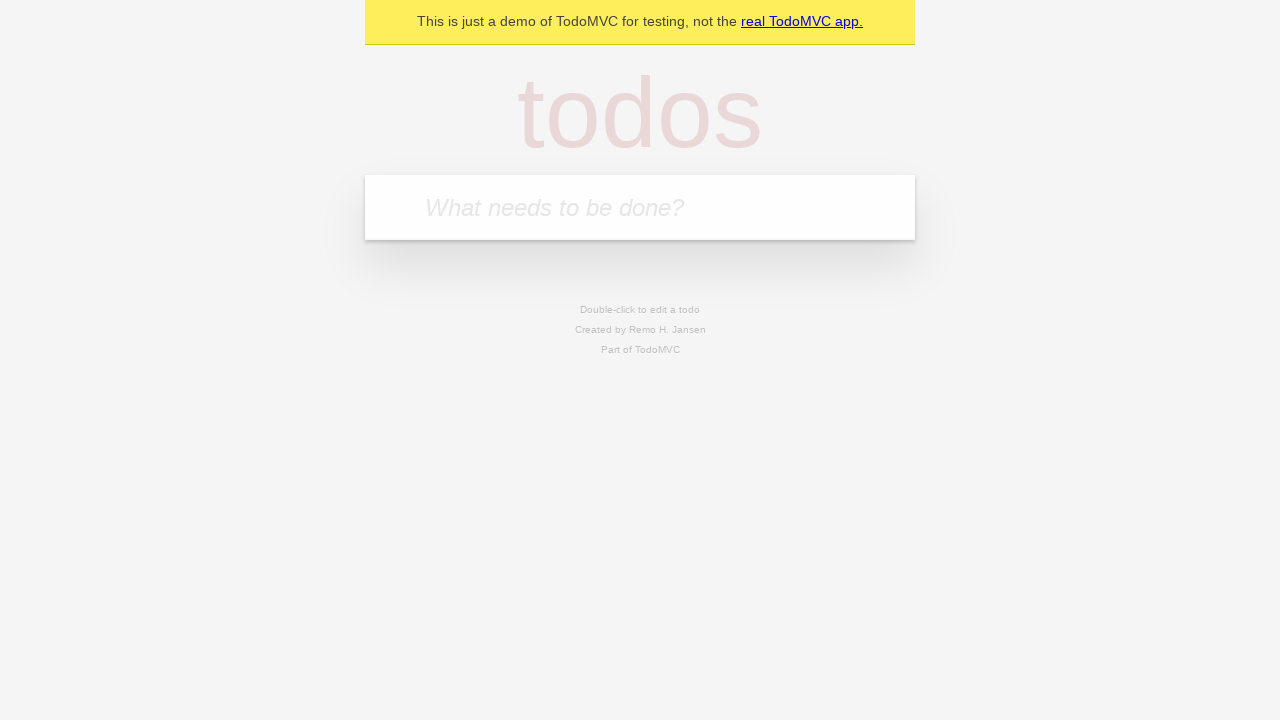

Filled new todo input with 'buy some cheese' on .new-todo
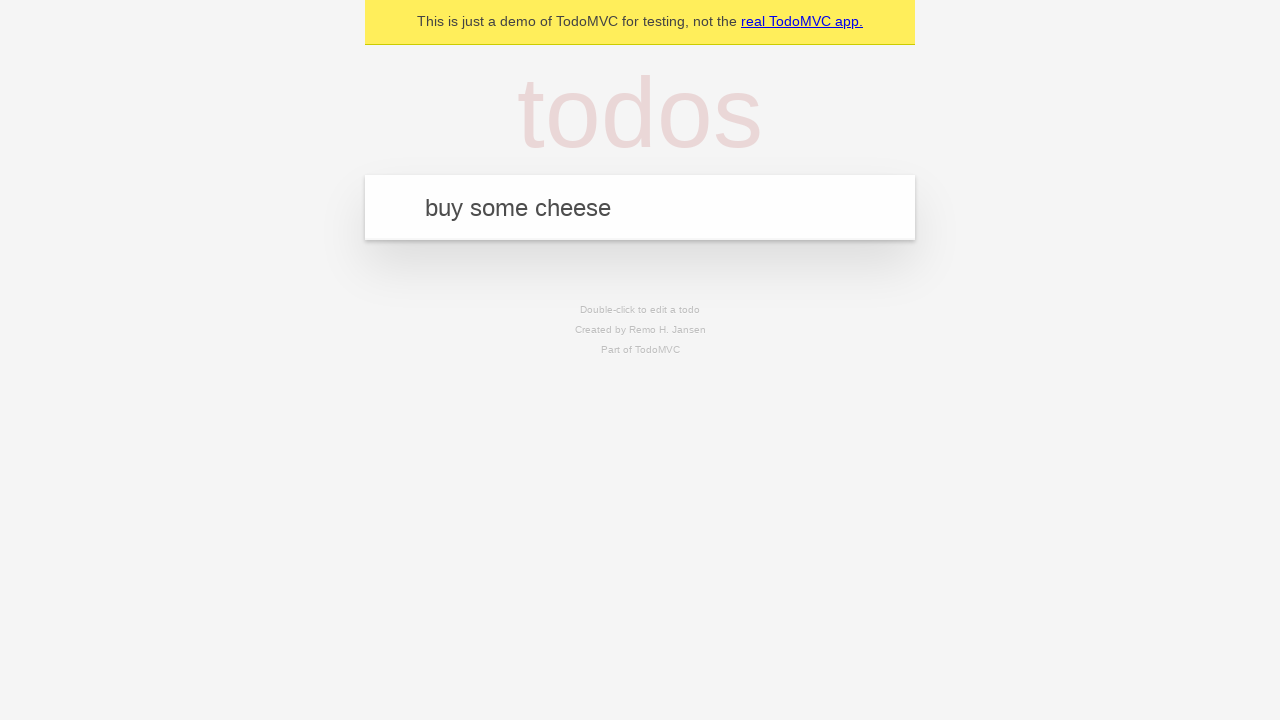

Pressed Enter to create first todo item on .new-todo
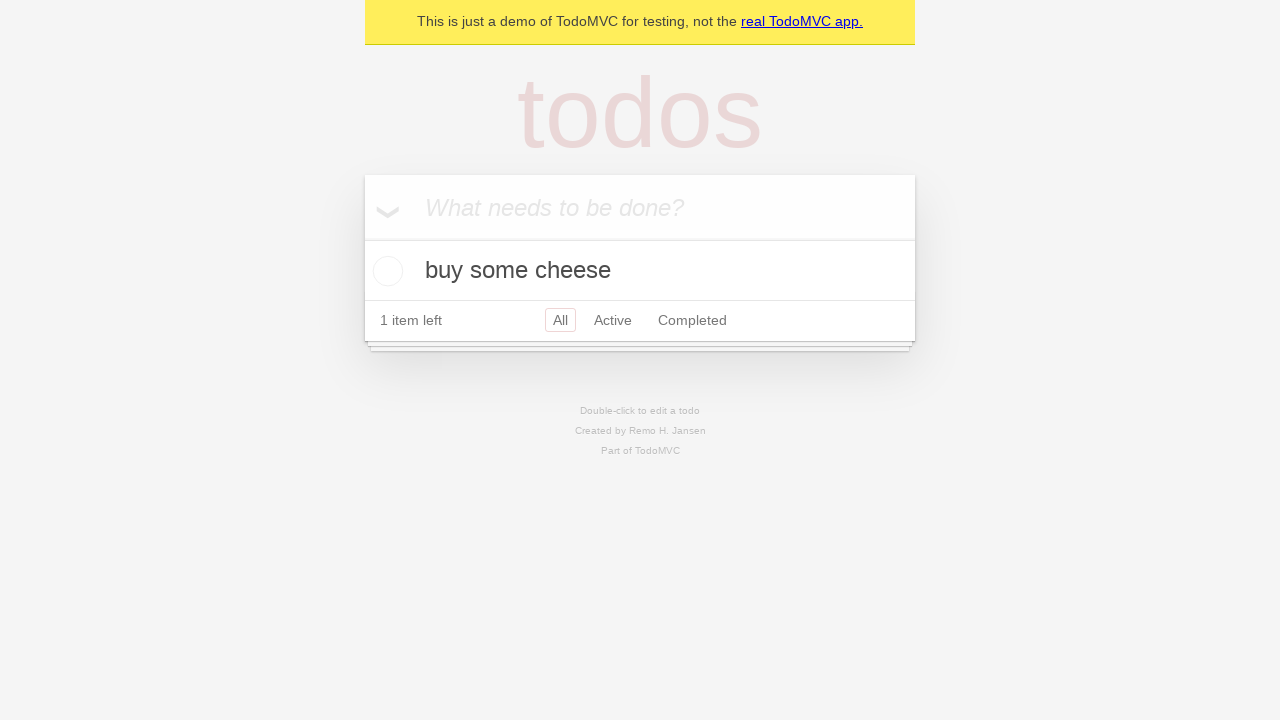

Filled new todo input with 'feed the cat' on .new-todo
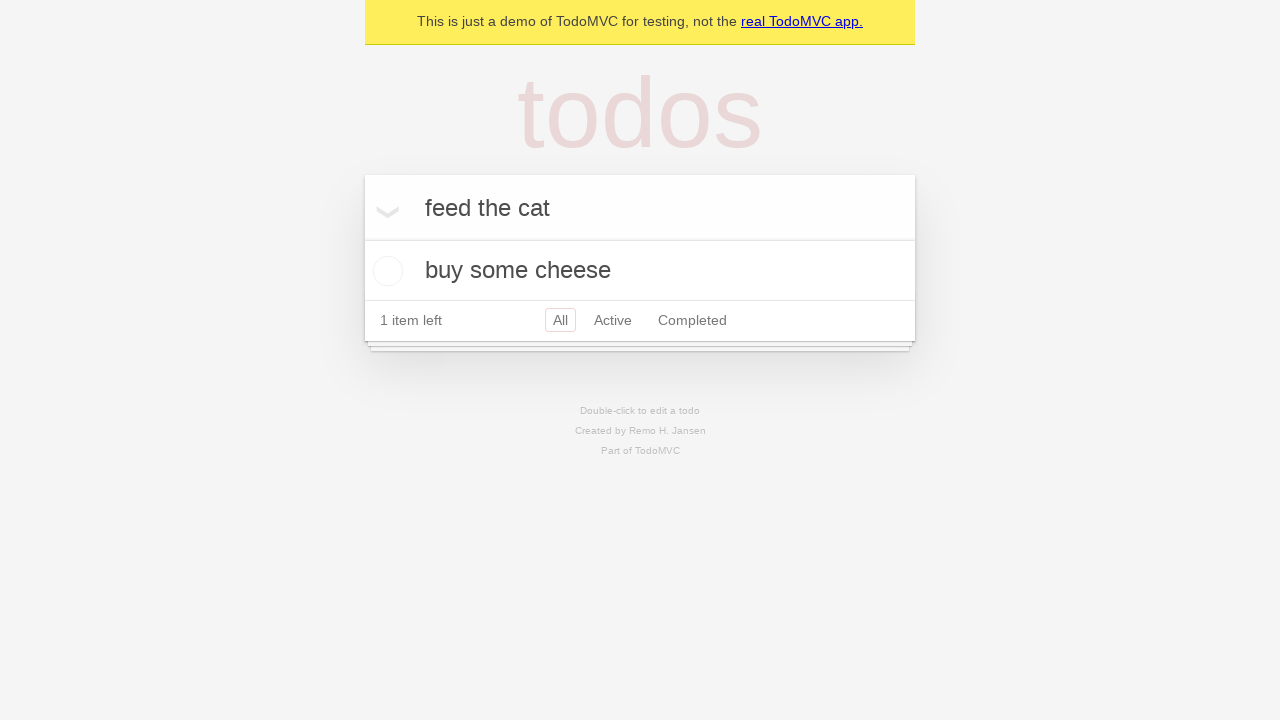

Pressed Enter to create second todo item on .new-todo
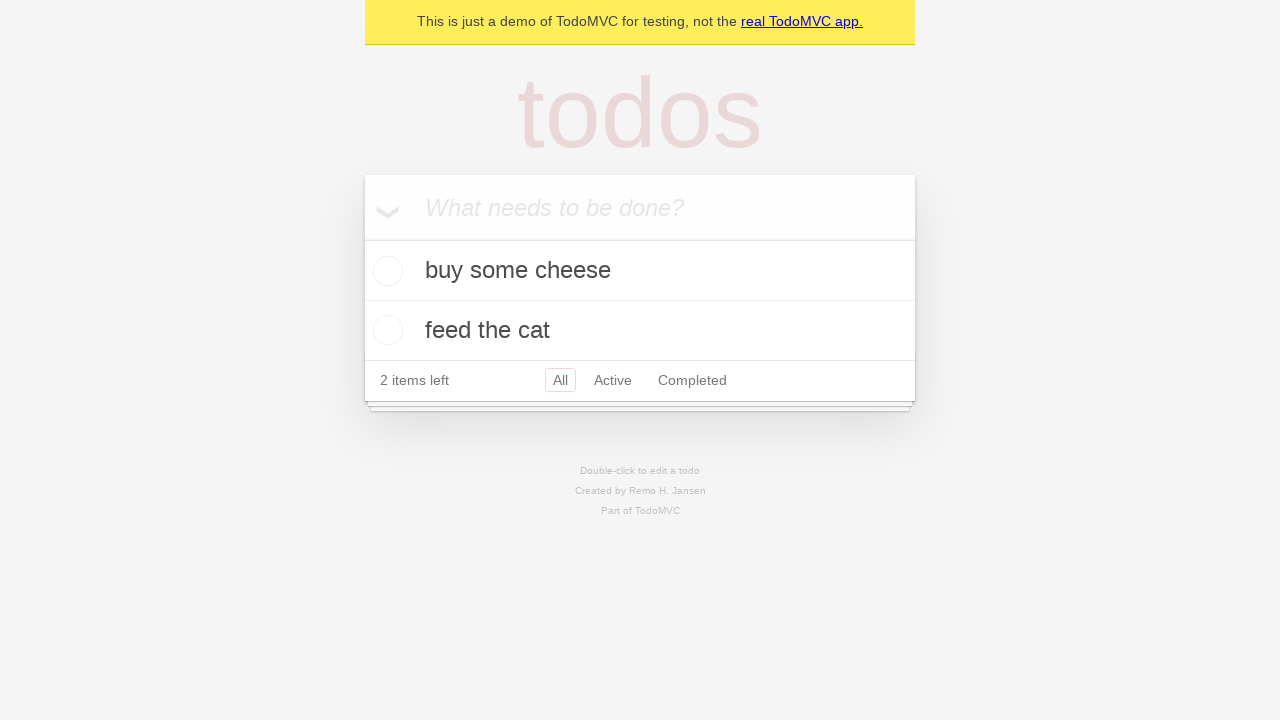

Filled new todo input with 'book a doctors appointment' on .new-todo
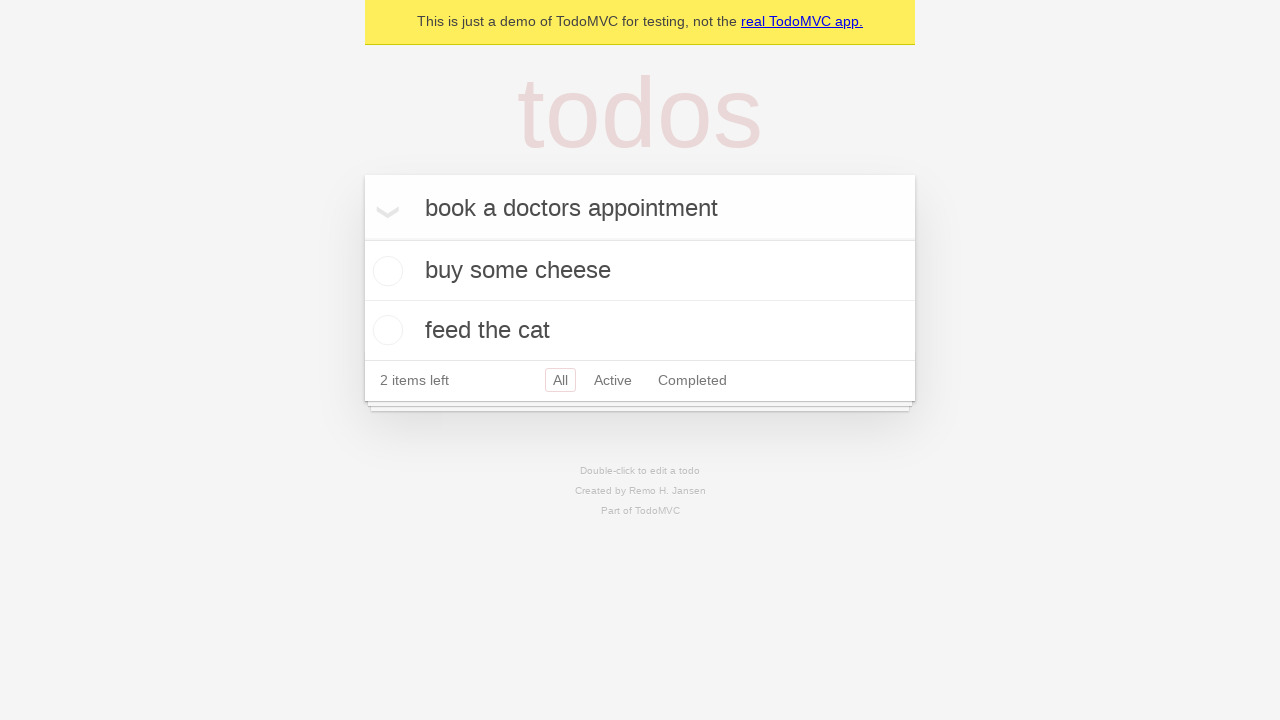

Pressed Enter to create third todo item on .new-todo
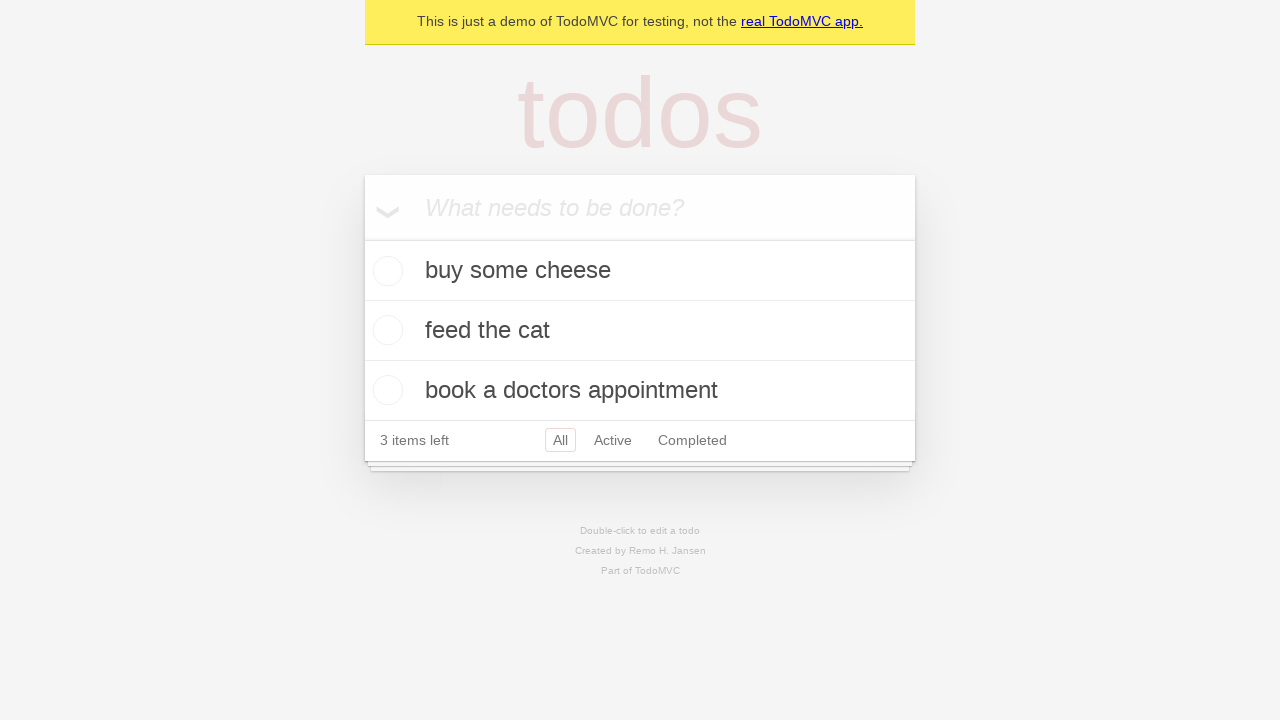

Double-clicked second todo item to enter edit mode at (640, 331) on .todo-list li >> nth=1
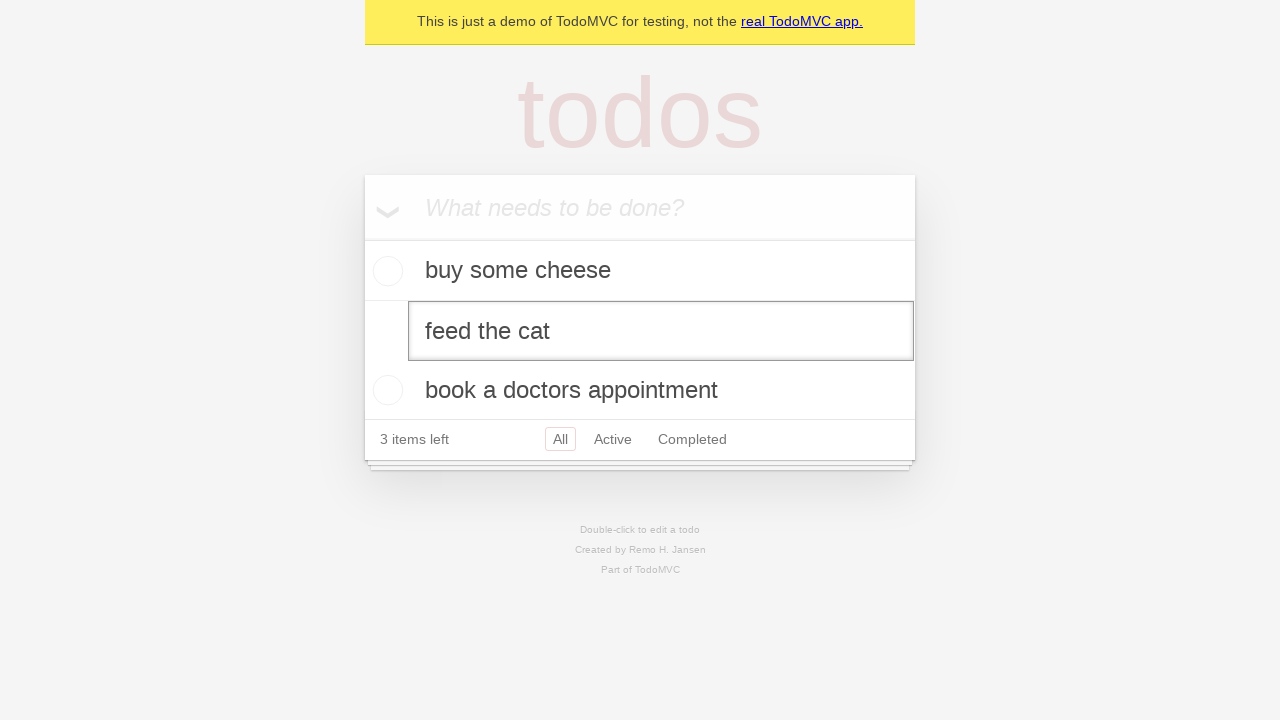

Pressed Escape to cancel edit mode on .todo-list li >> nth=1 >> .edit
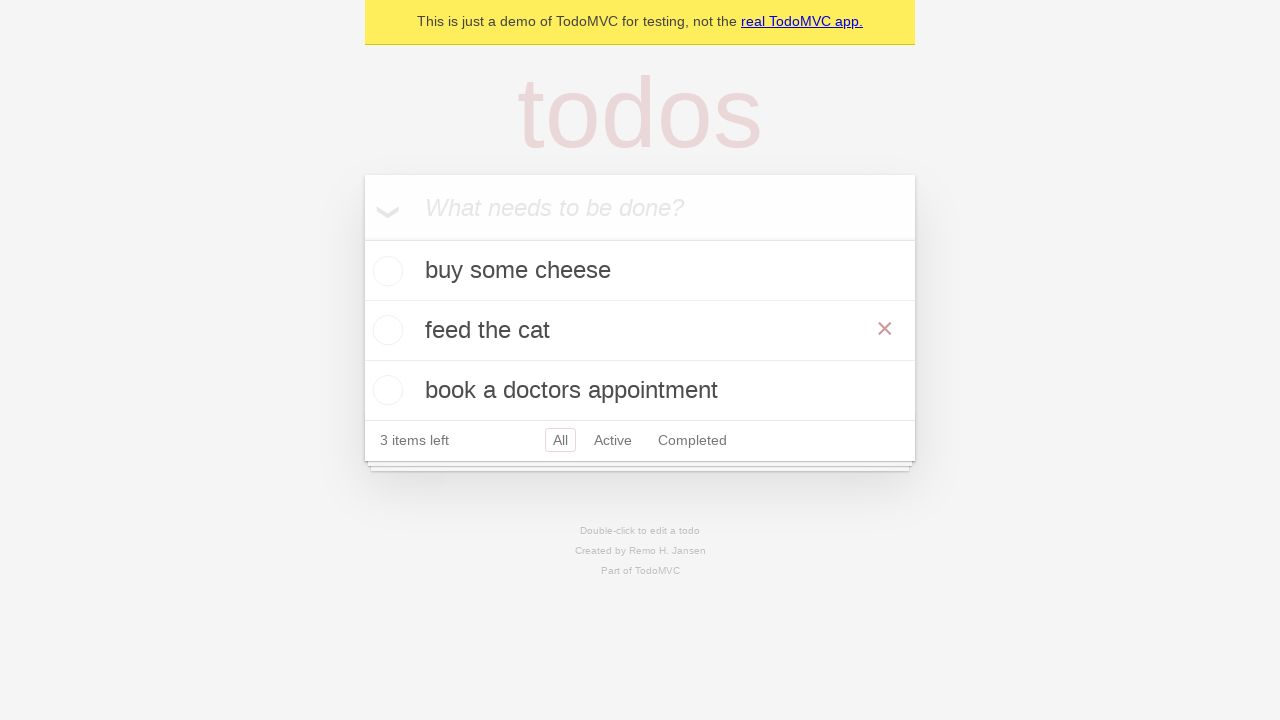

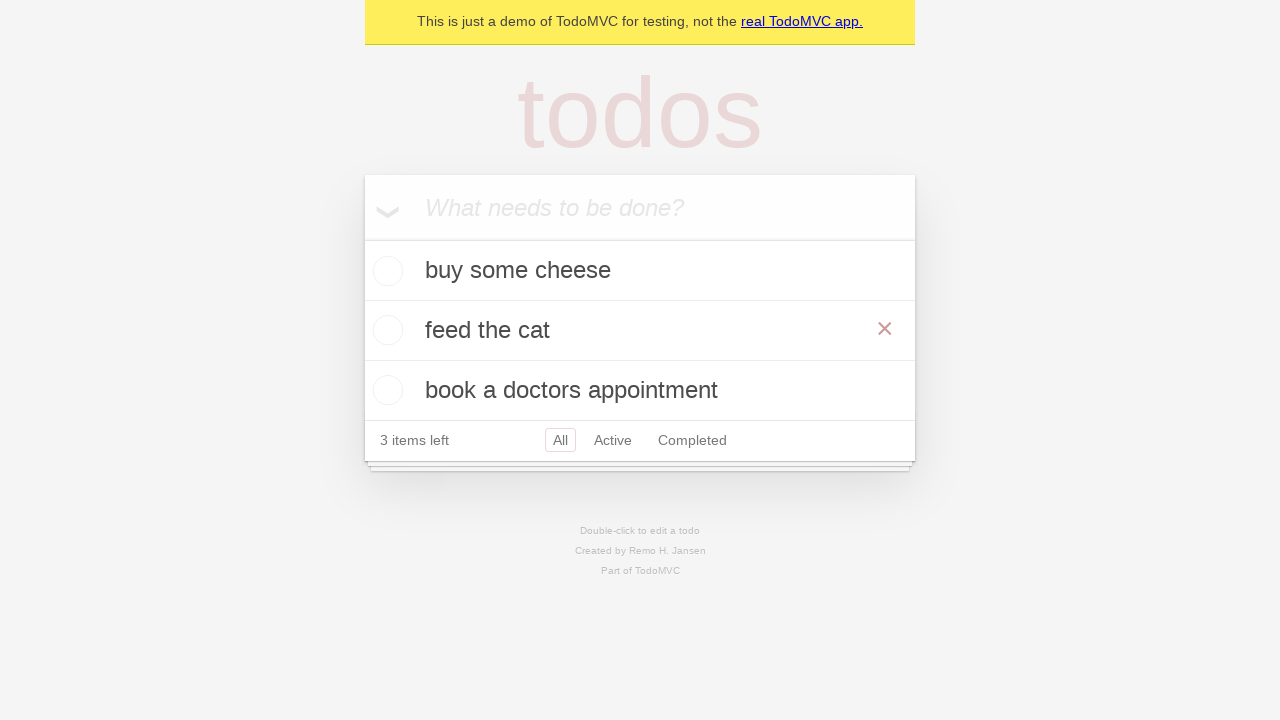